Tests that the currently applied filter link is highlighted with selected class

Starting URL: https://demo.playwright.dev/todomvc

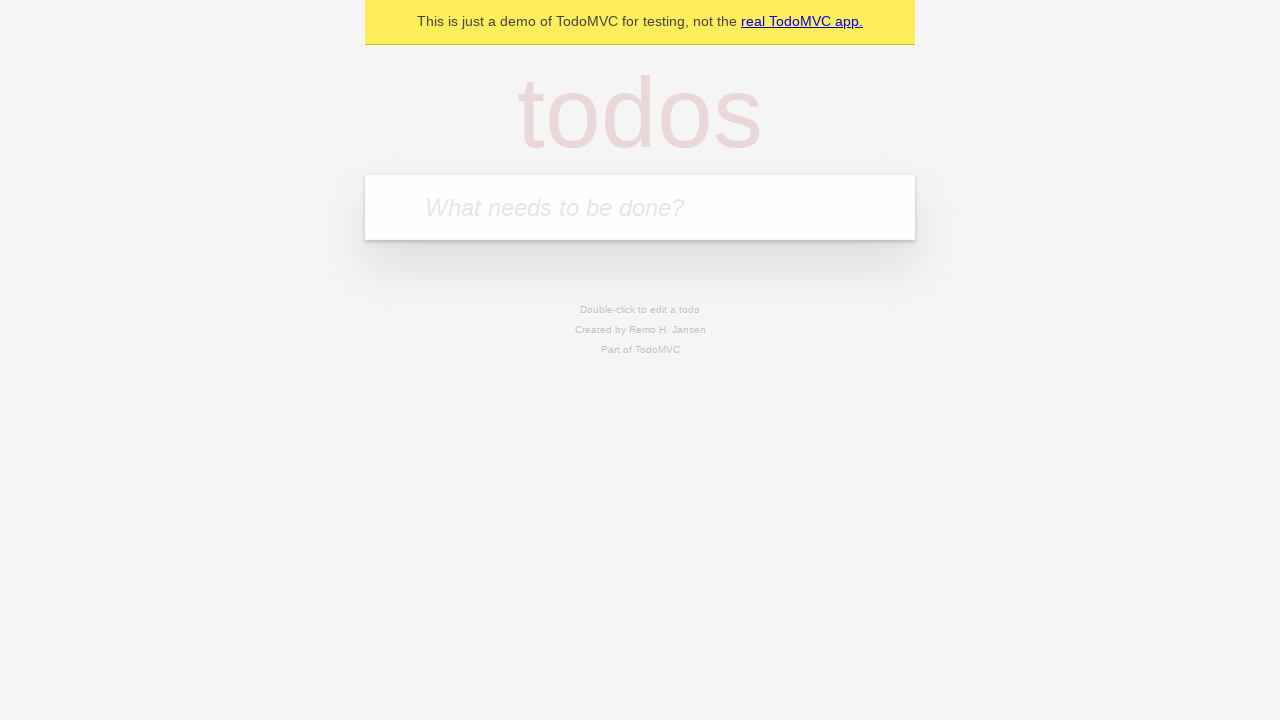

Filled todo input with 'buy some cheese' on internal:attr=[placeholder="What needs to be done?"i]
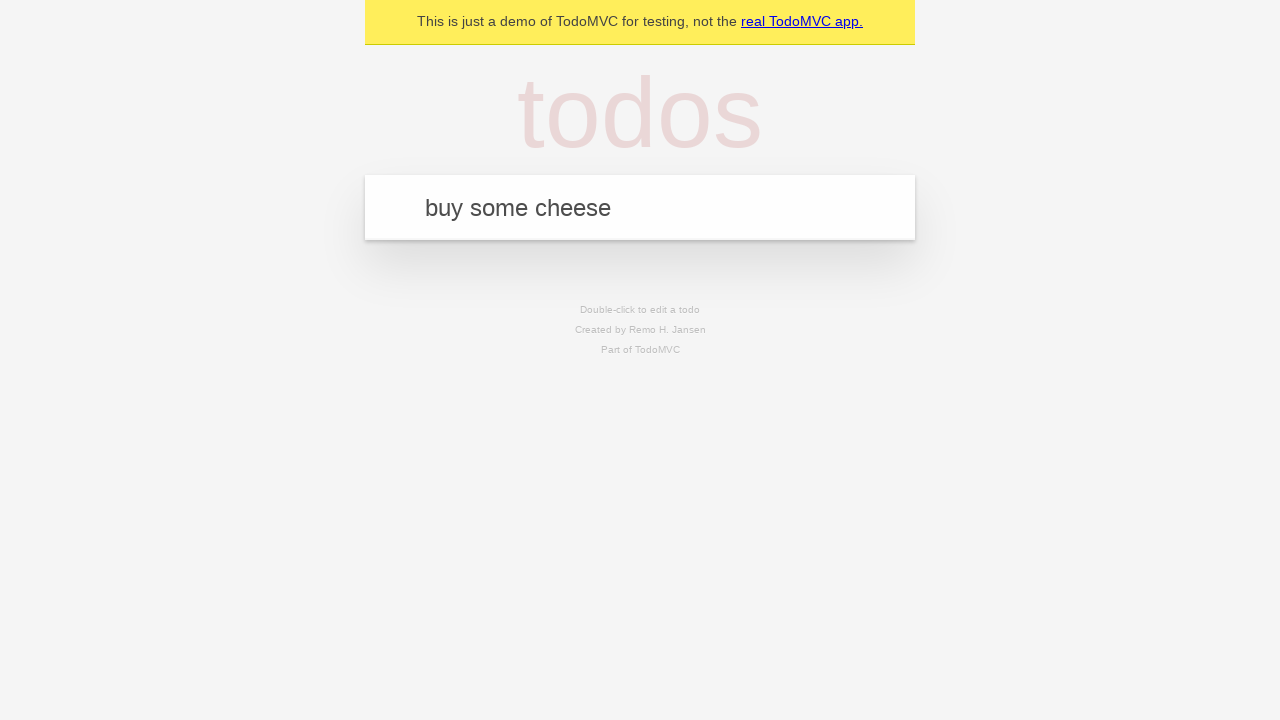

Pressed Enter to add first todo item on internal:attr=[placeholder="What needs to be done?"i]
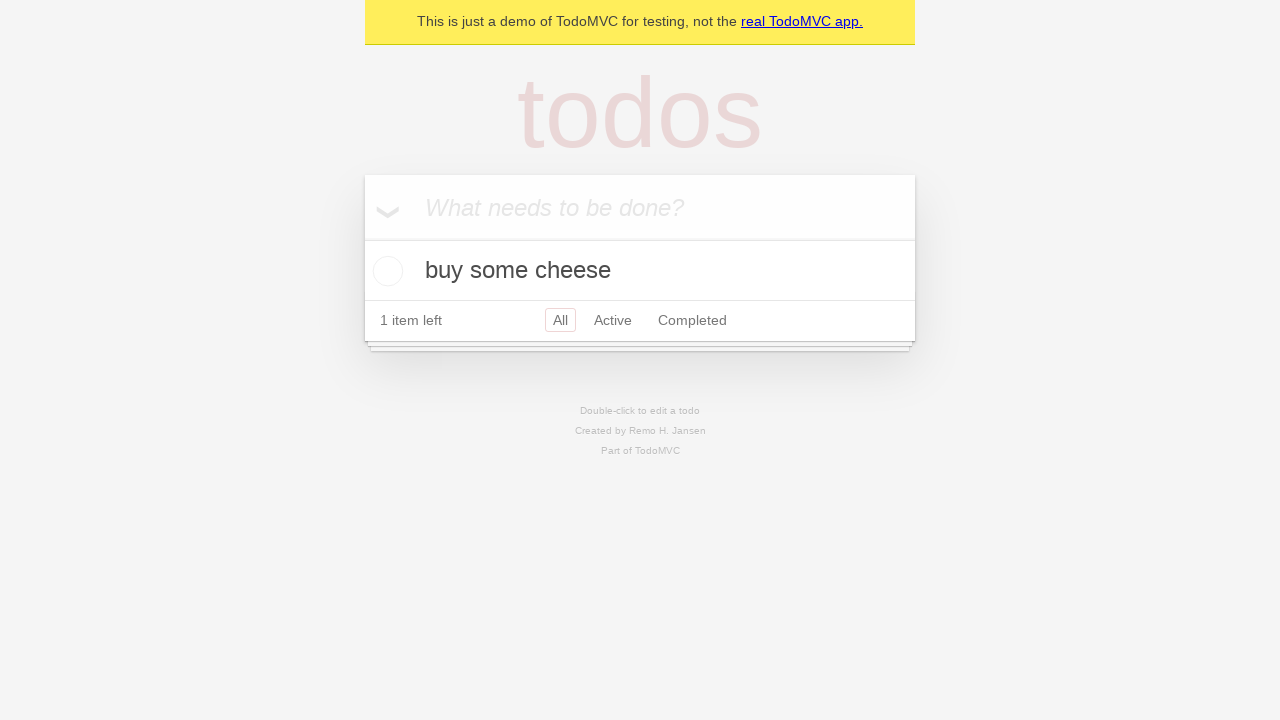

Filled todo input with 'feed the cat' on internal:attr=[placeholder="What needs to be done?"i]
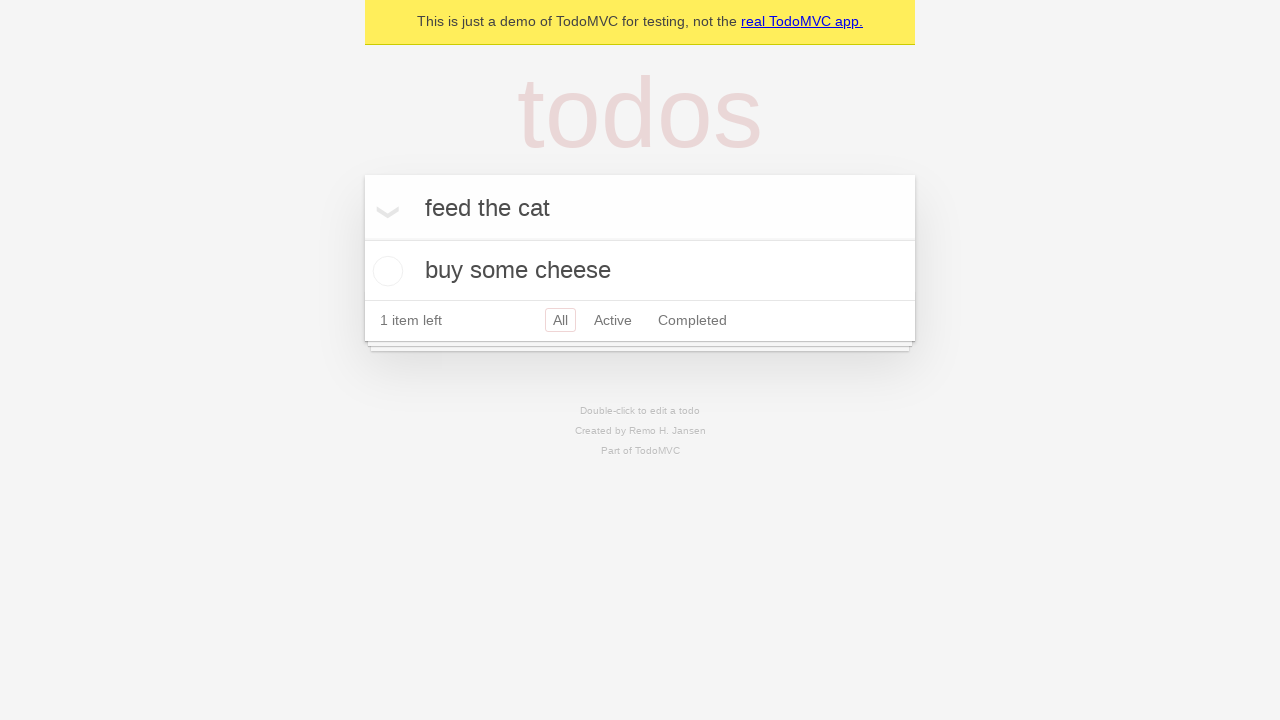

Pressed Enter to add second todo item on internal:attr=[placeholder="What needs to be done?"i]
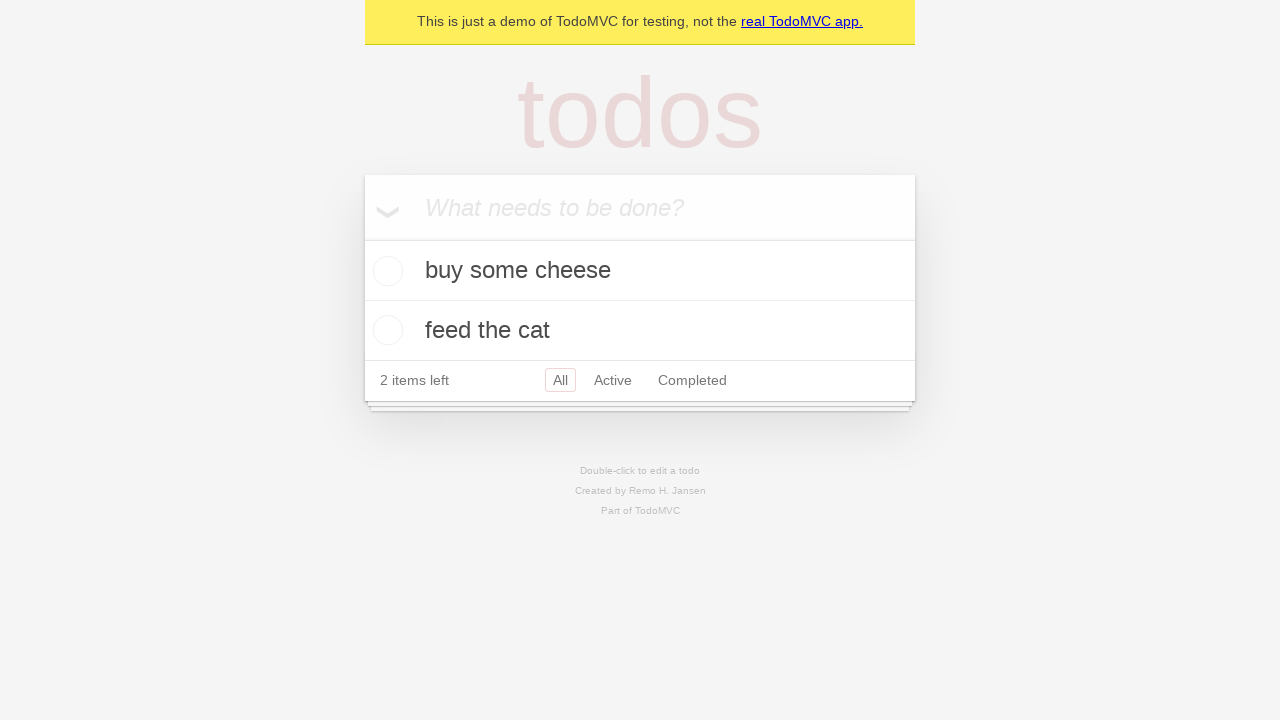

Filled todo input with 'book a doctors appointment' on internal:attr=[placeholder="What needs to be done?"i]
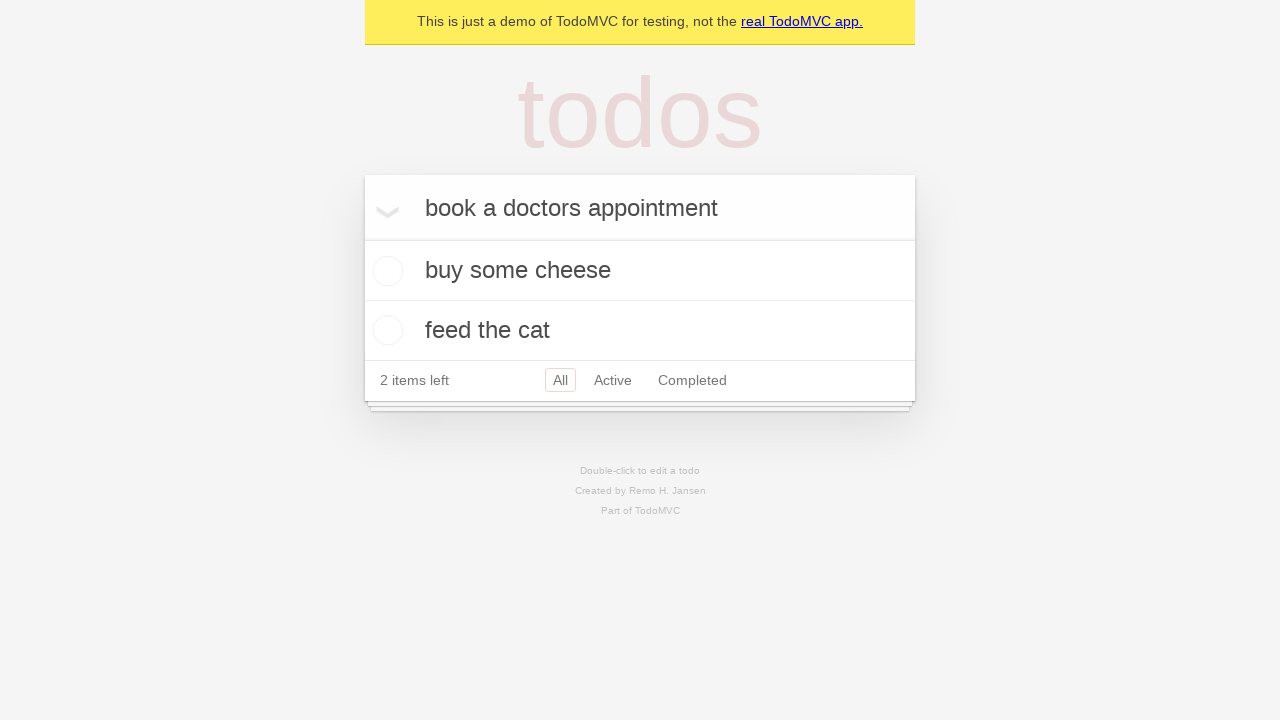

Pressed Enter to add third todo item on internal:attr=[placeholder="What needs to be done?"i]
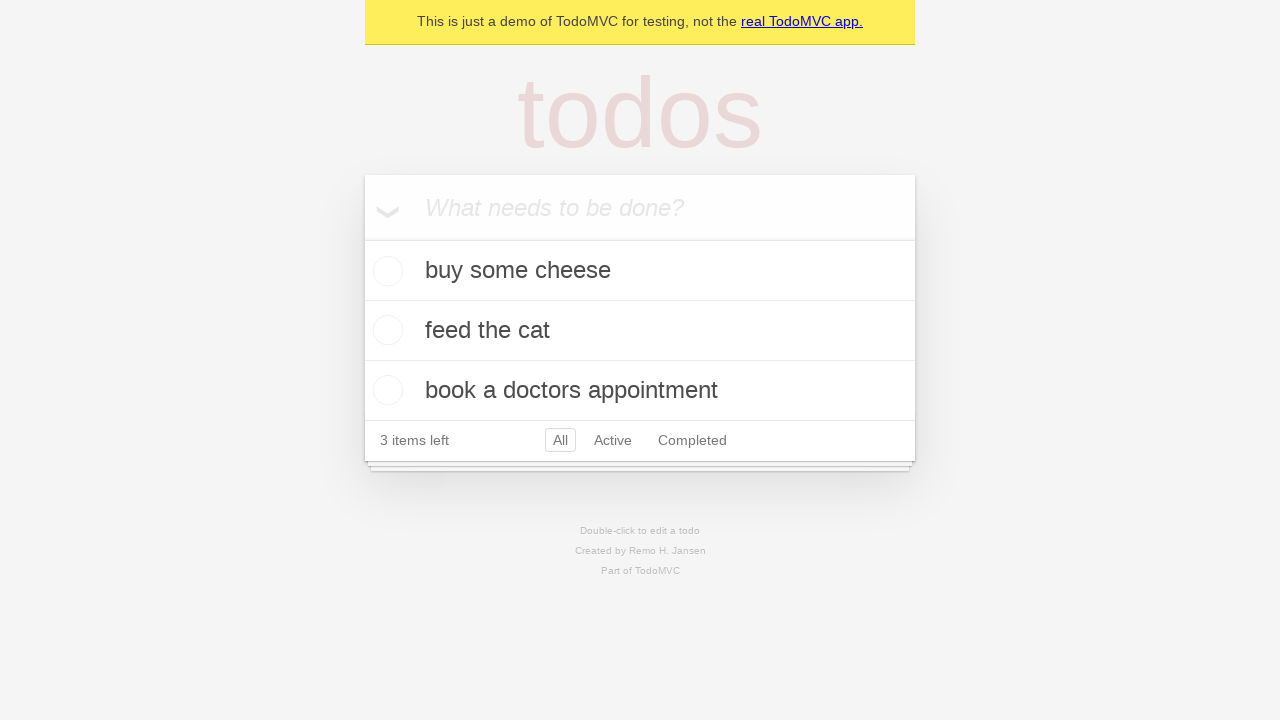

Clicked Active filter link at (613, 440) on internal:role=link[name="Active"i]
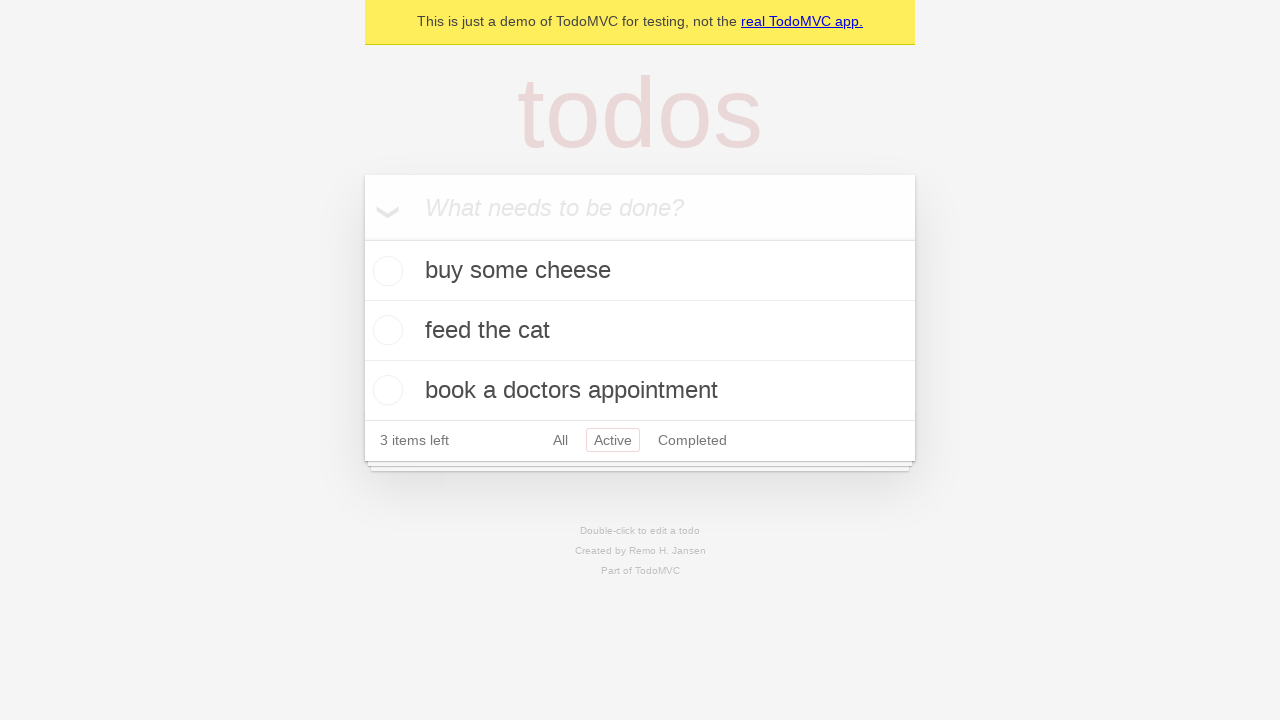

Clicked Completed filter link to verify it gets highlighted with selected class at (692, 440) on internal:role=link[name="Completed"i]
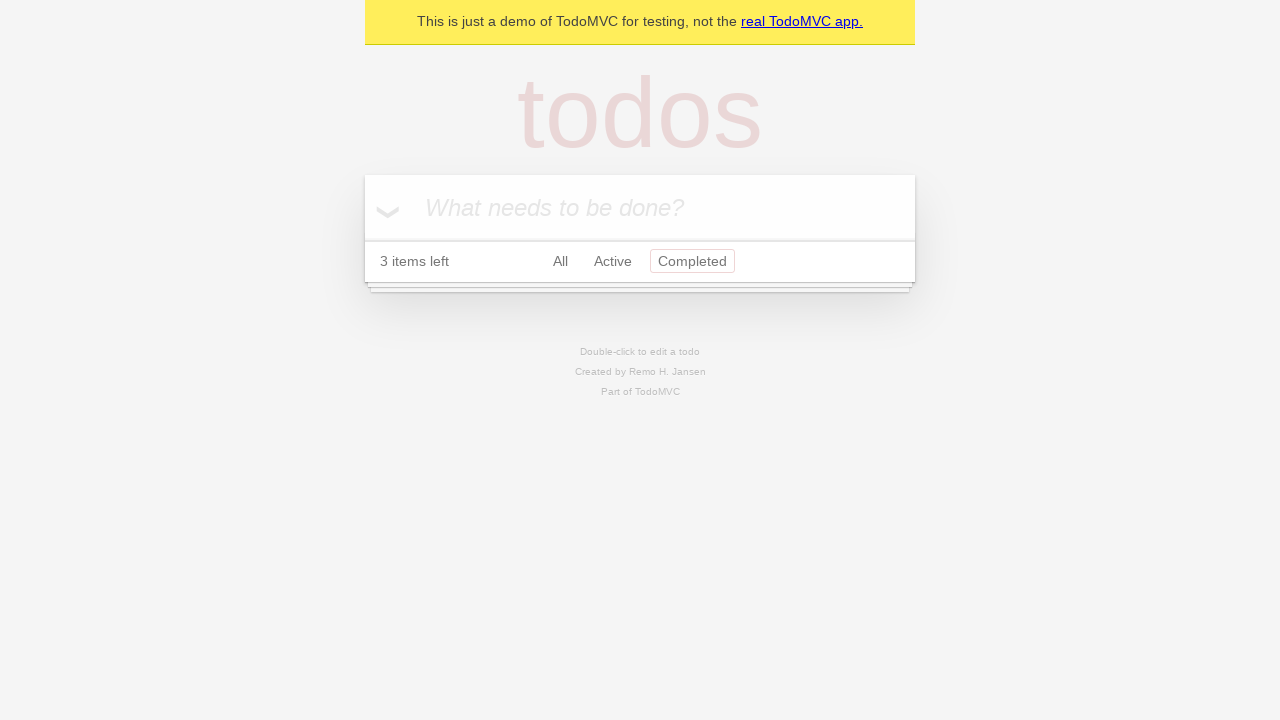

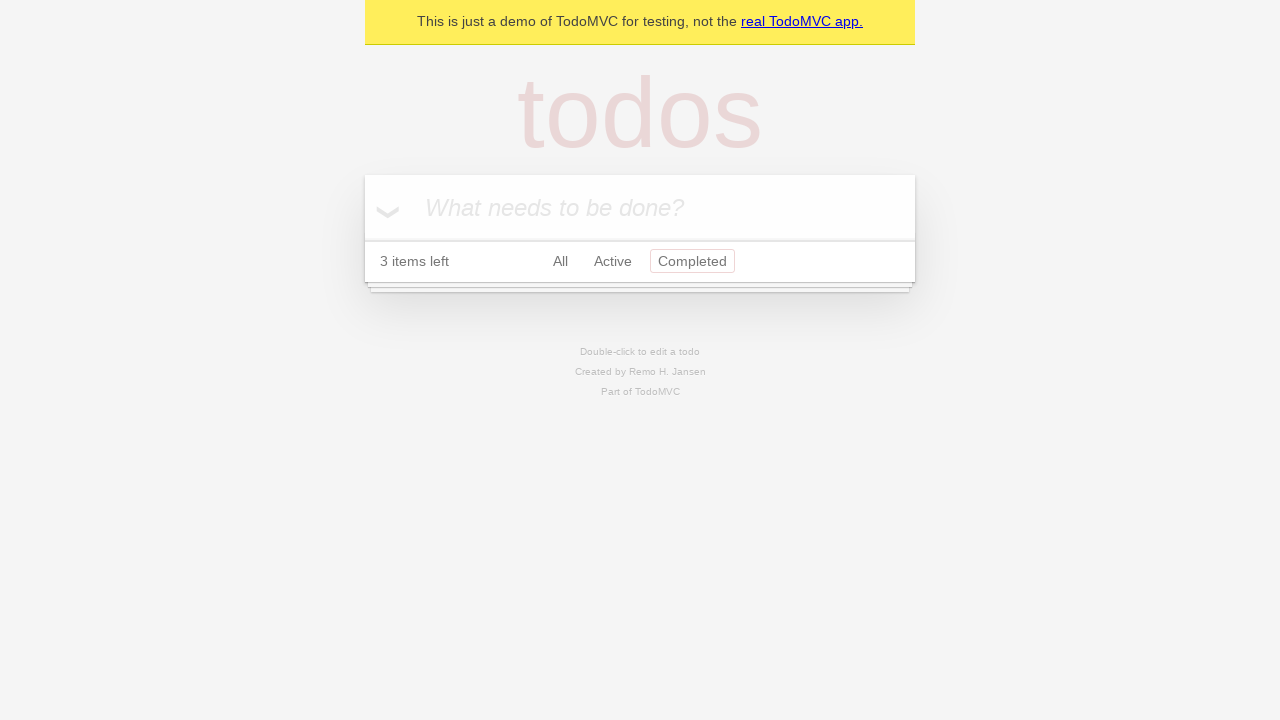